Validates the GoDaddy homepage by checking that the page title and URL contain expected values

Starting URL: https://www.godaddy.com/

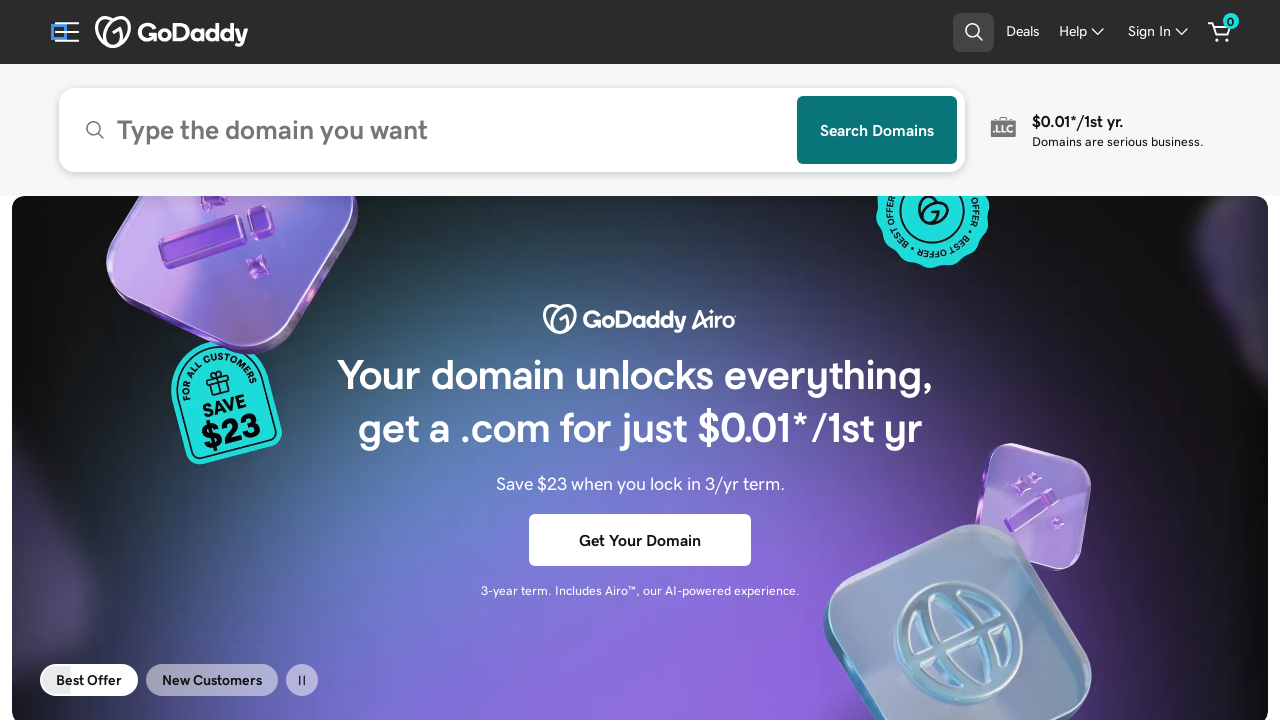

Page loaded and DOM content ready
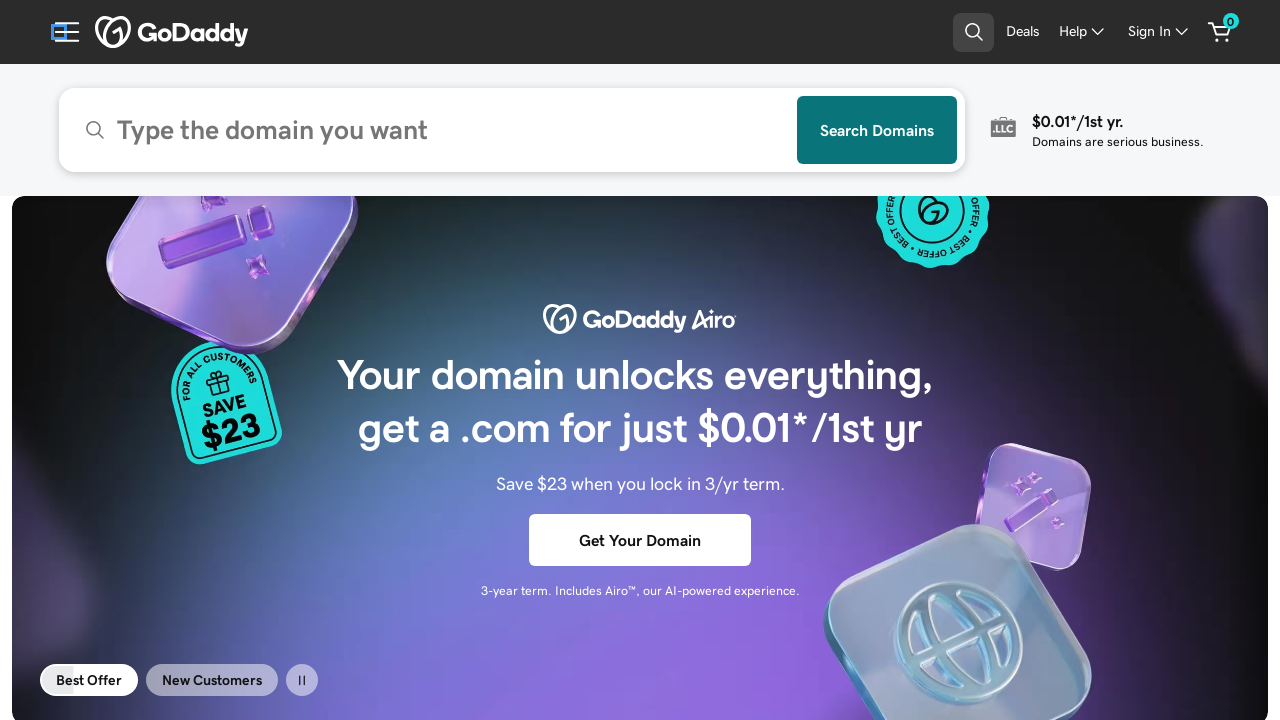

Retrieved page title: 'GoDaddy Official Site: Get a Domain & Launch Your Website.'
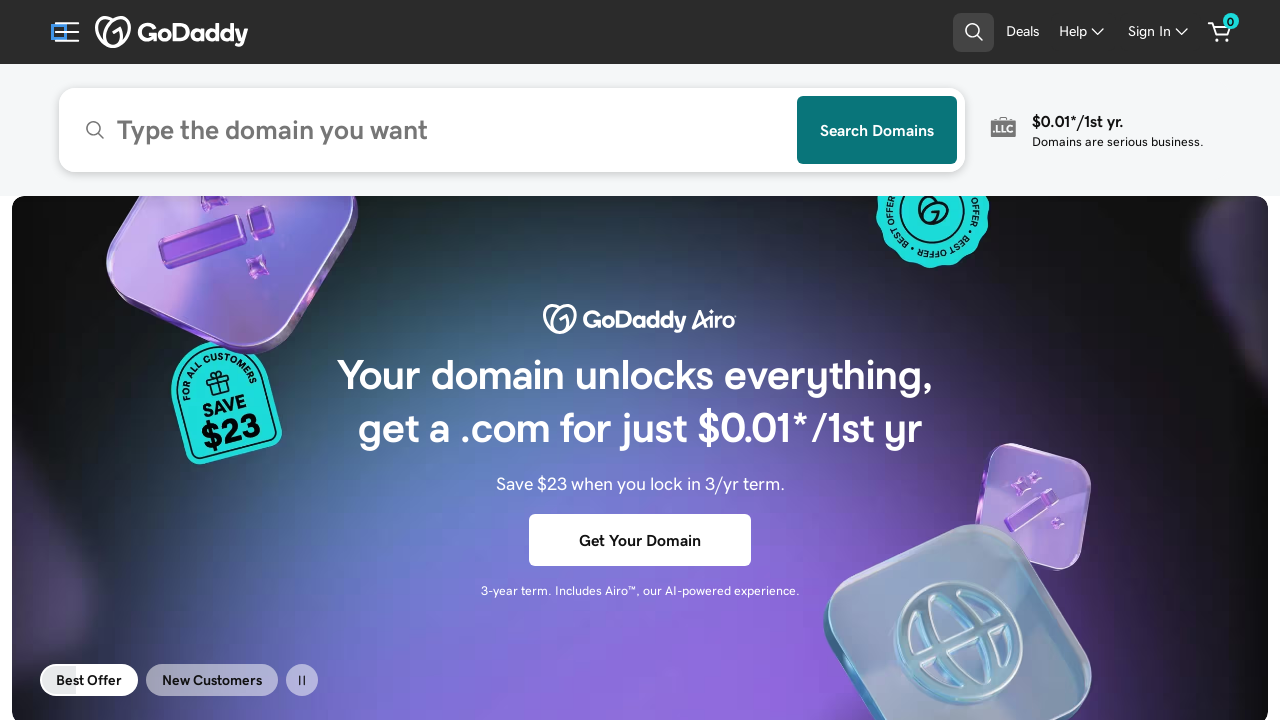

Assertion passed: 'GoDaddy' found in page title
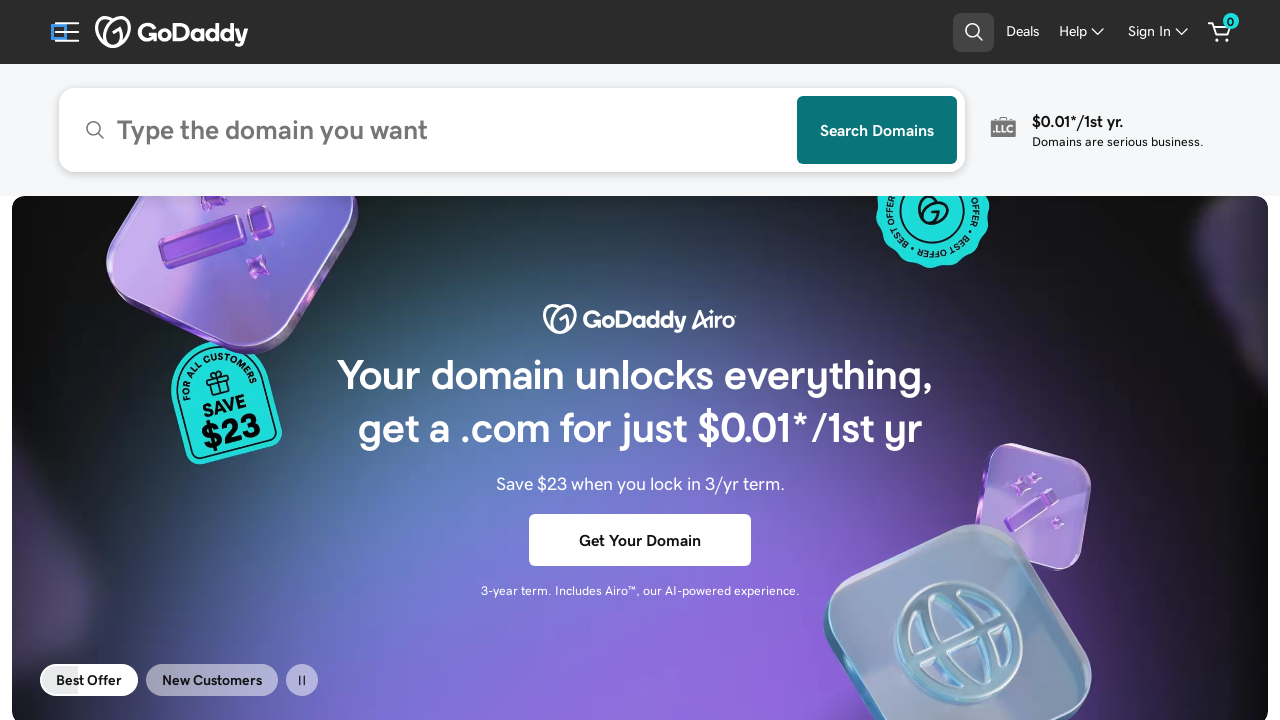

Retrieved current URL: 'https://www.godaddy.com/'
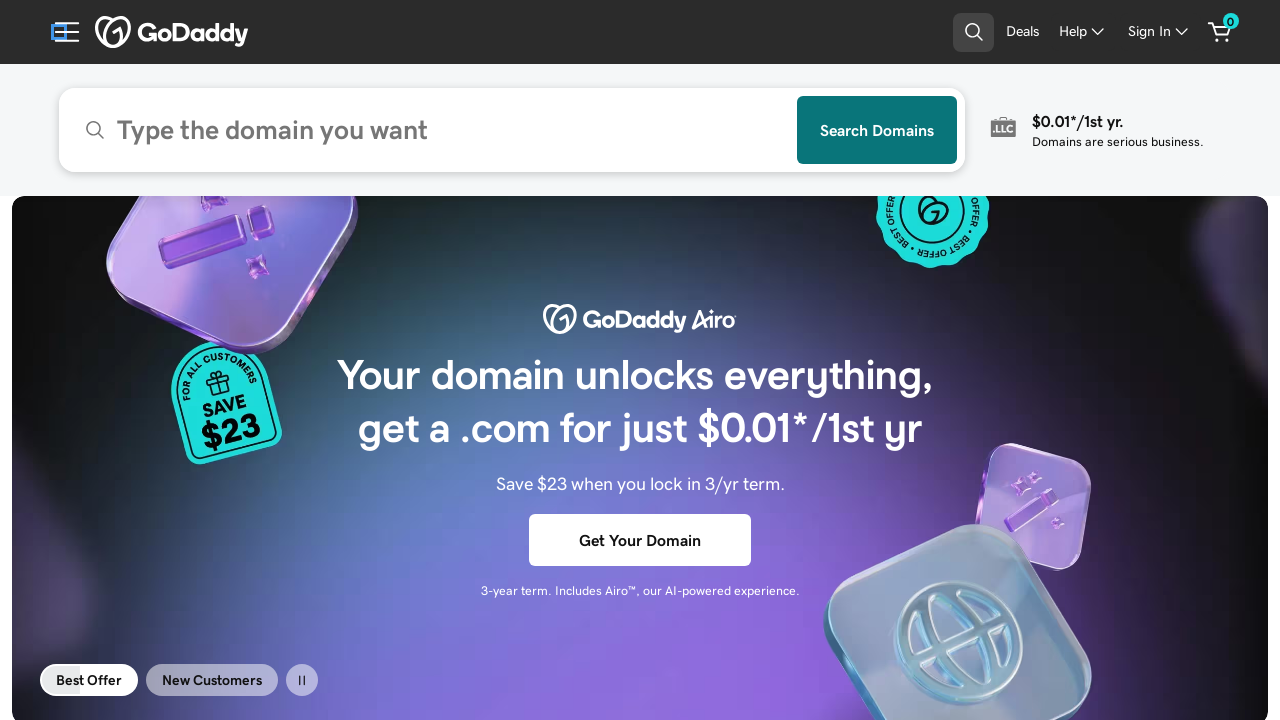

Assertion passed: 'godaddy.com' found in current URL
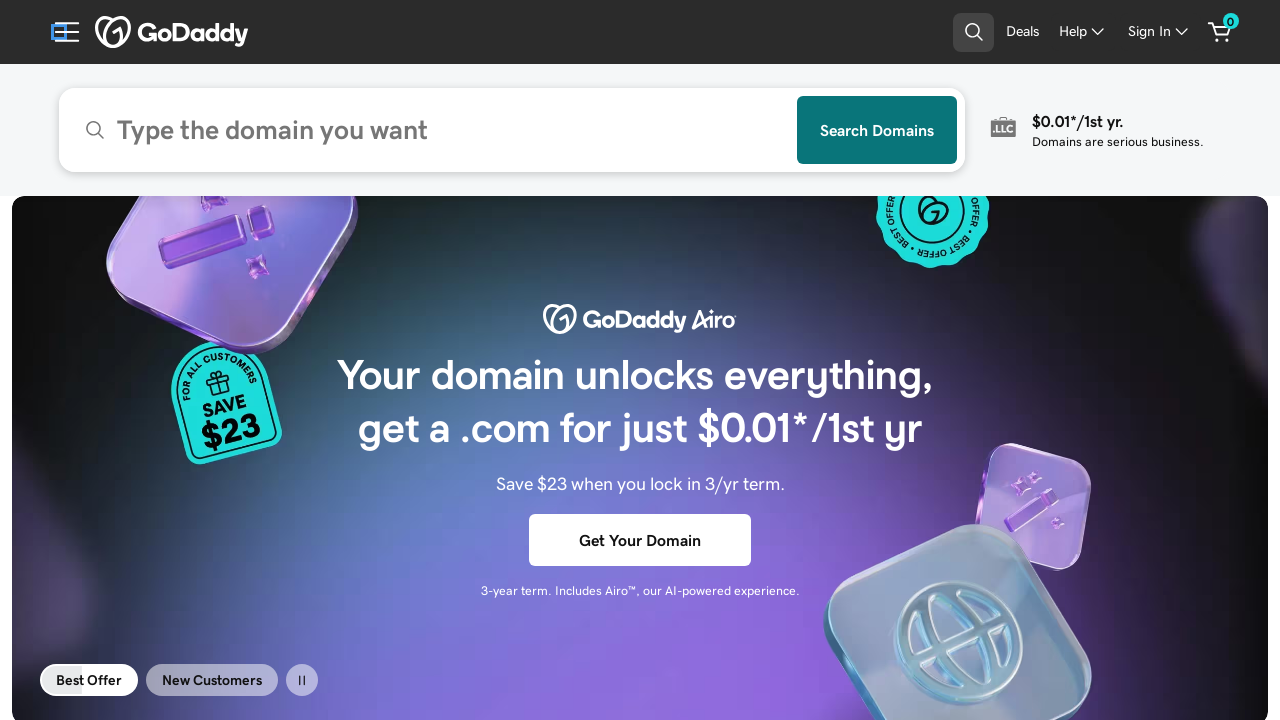

Retrieved page content
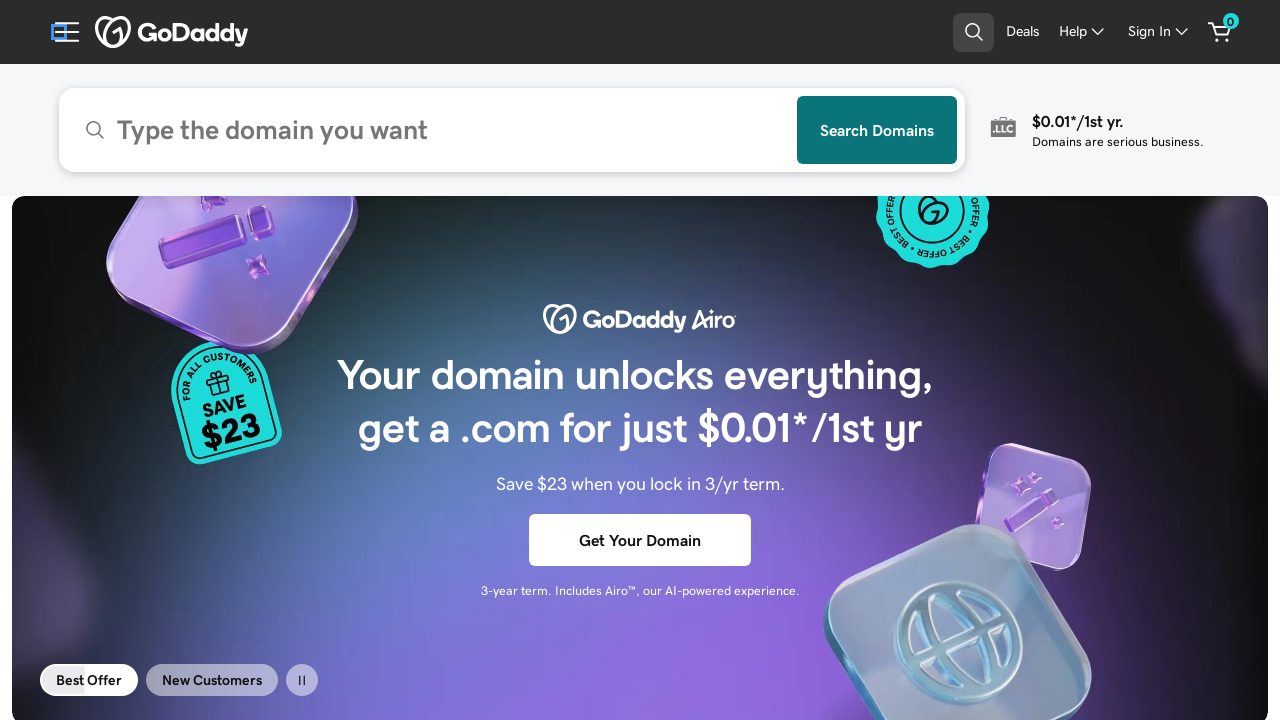

Assertion passed: 'GoDaddy' found in page source
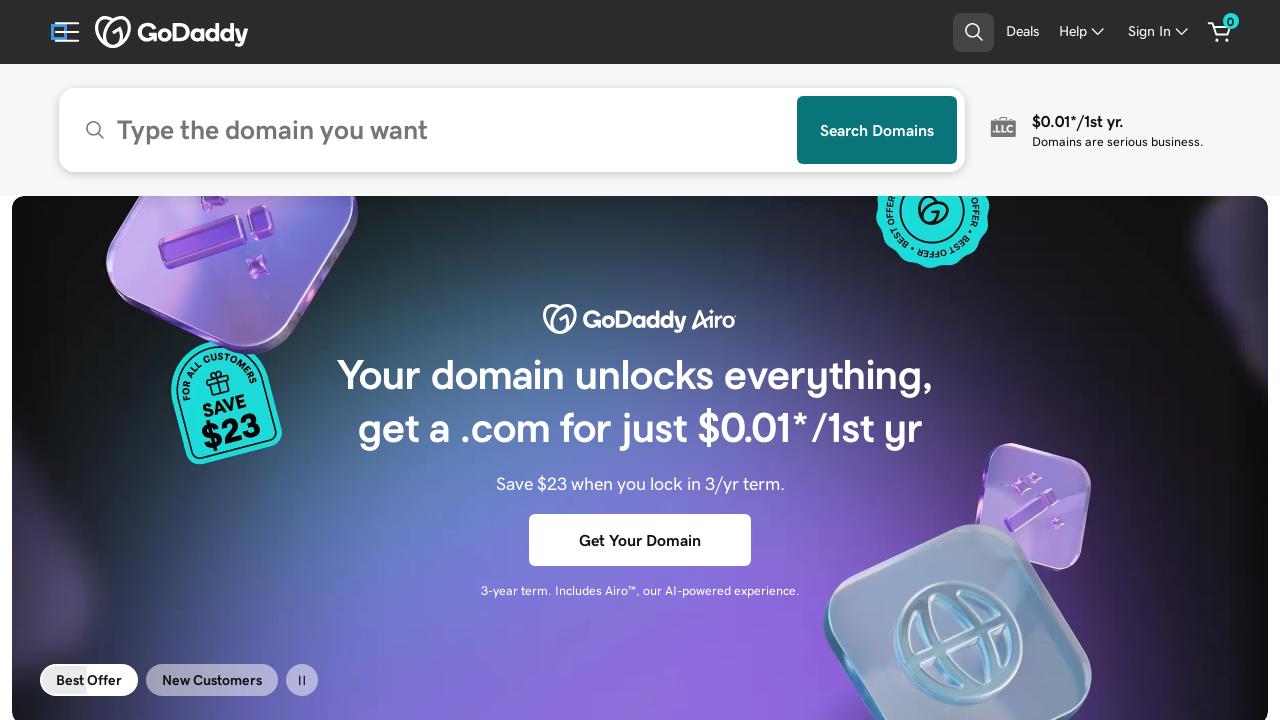

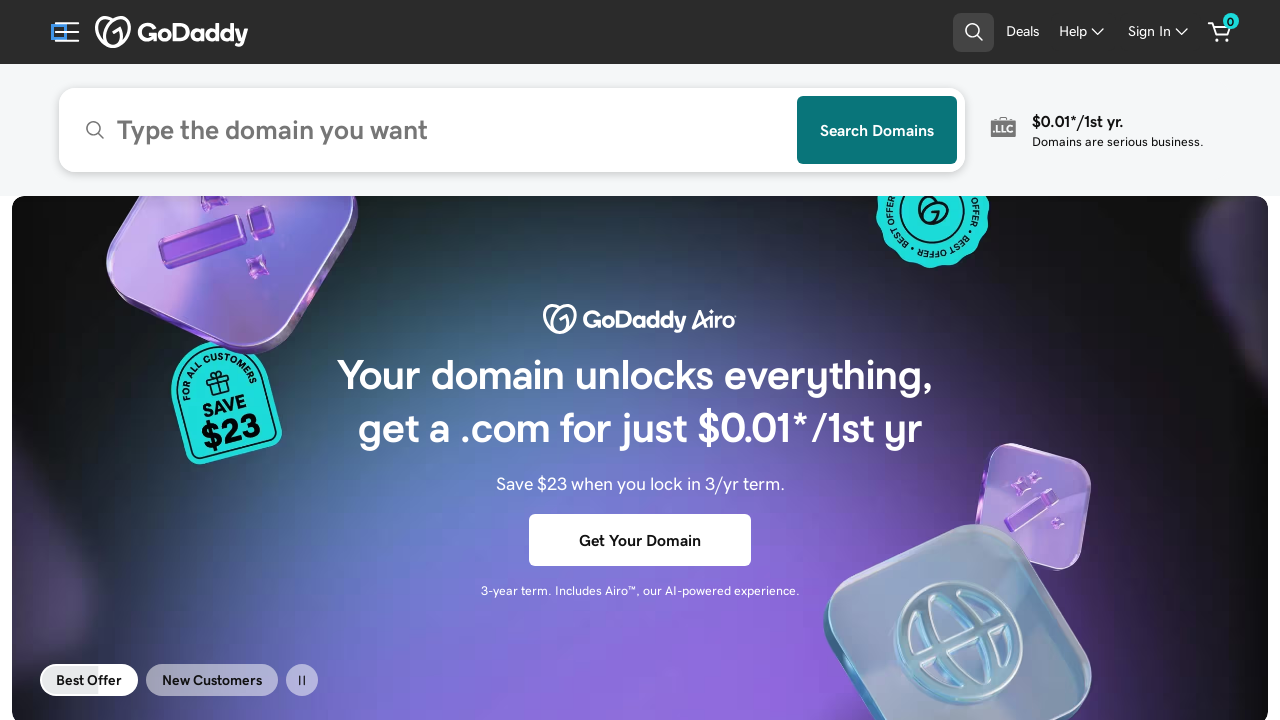